Tests registration form validation when password contains only spaces

Starting URL: https://anatoly-karpovich.github.io/demo-login-form

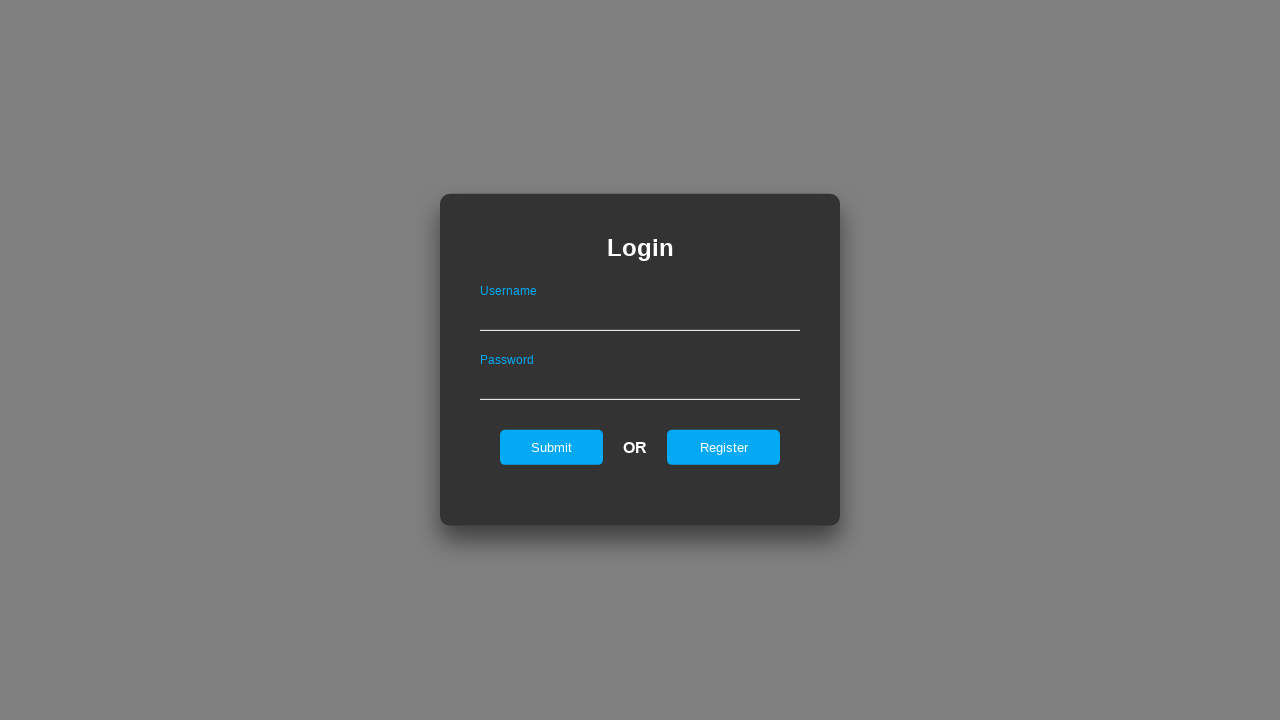

Clicked register tab to switch to registration form at (724, 447) on #registerOnLogin
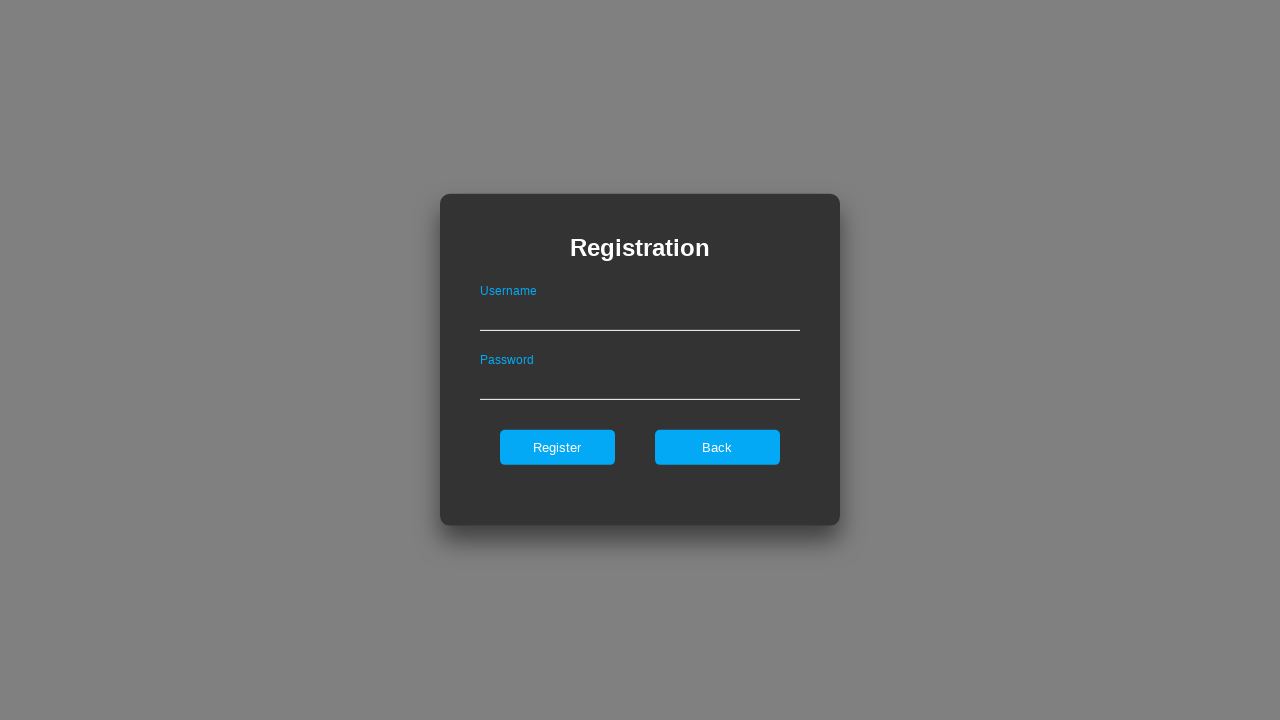

Filled username field with 'ValidUser' on #userNameOnRegister
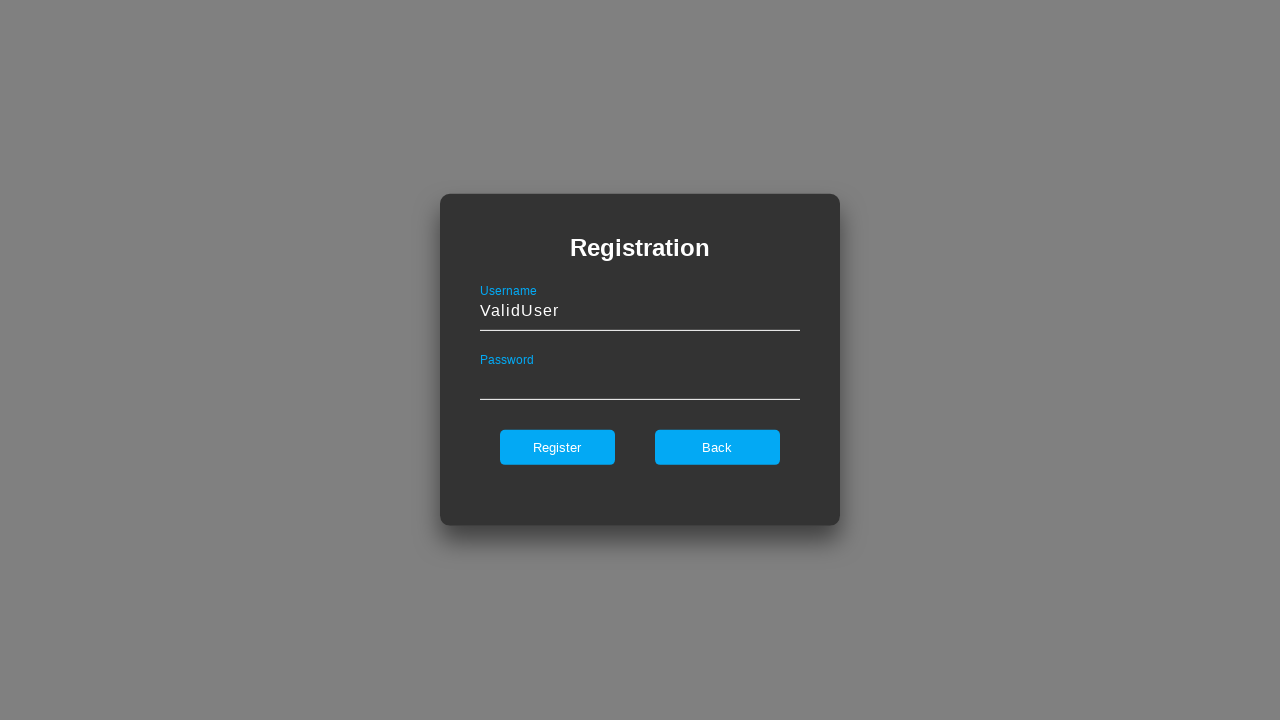

Filled password field with only spaces on #passwordOnRegister
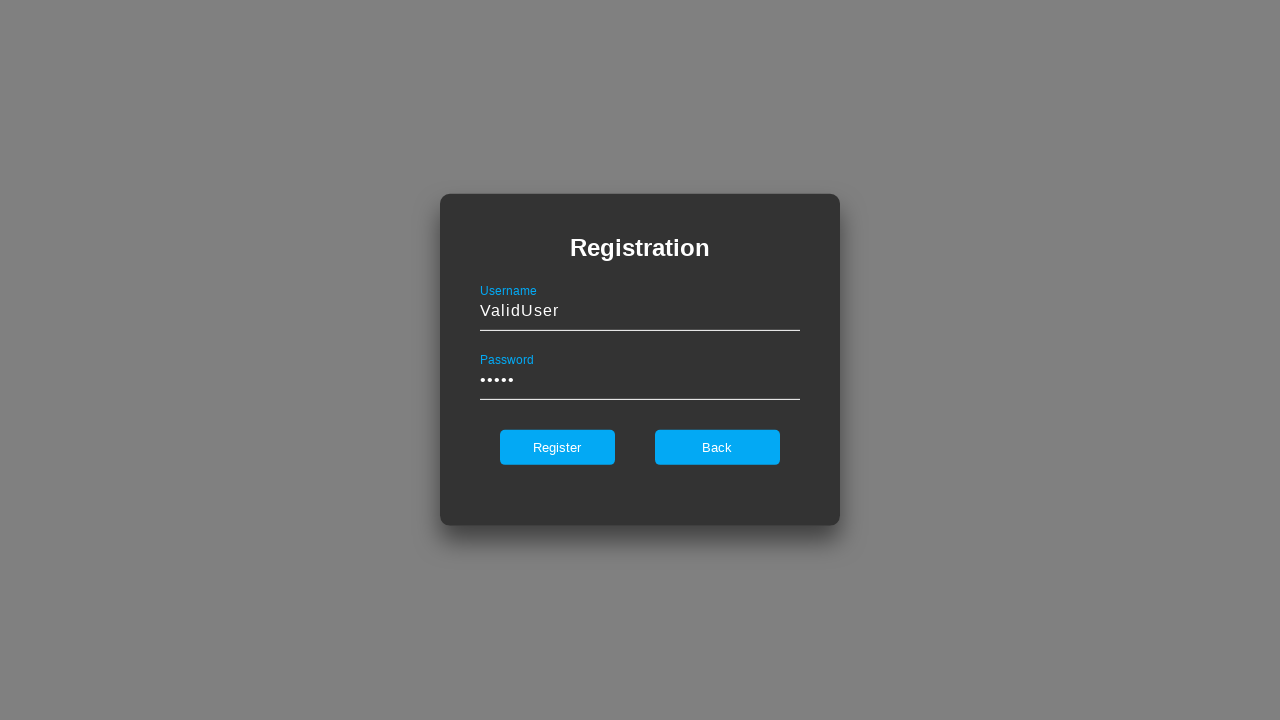

Clicked register button to submit form at (557, 447) on #register
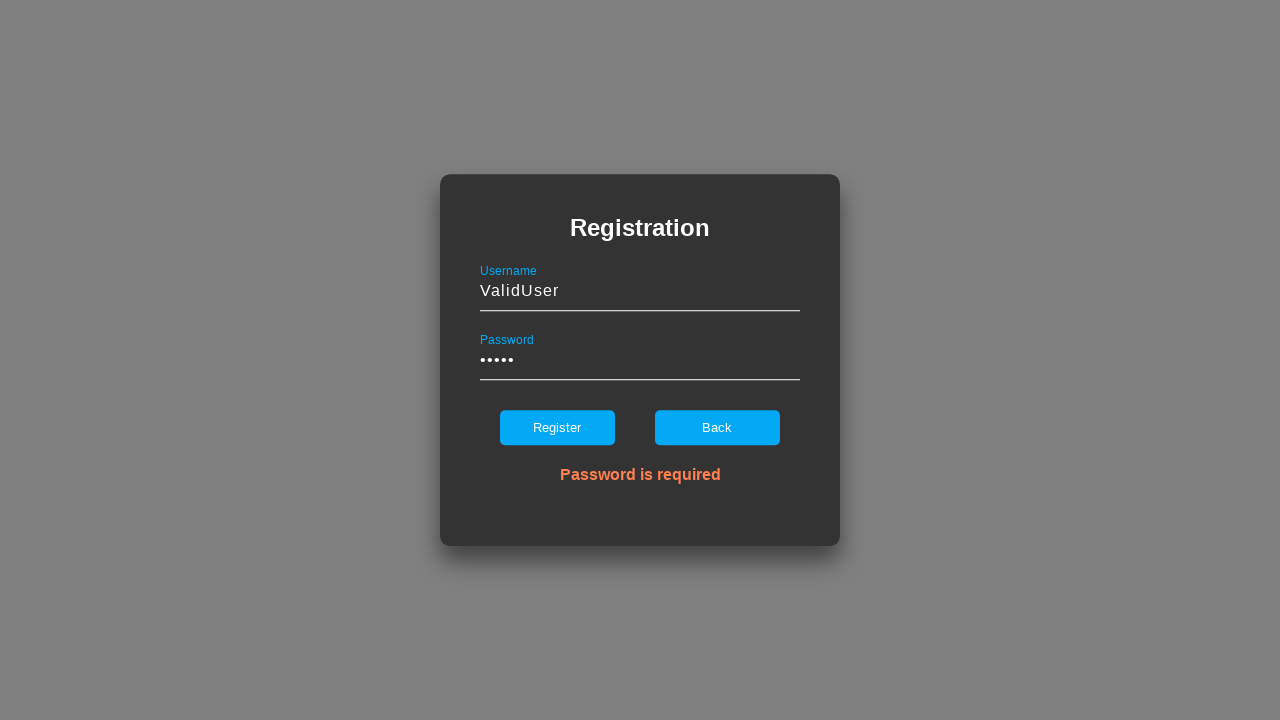

Error message for invalid password appeared
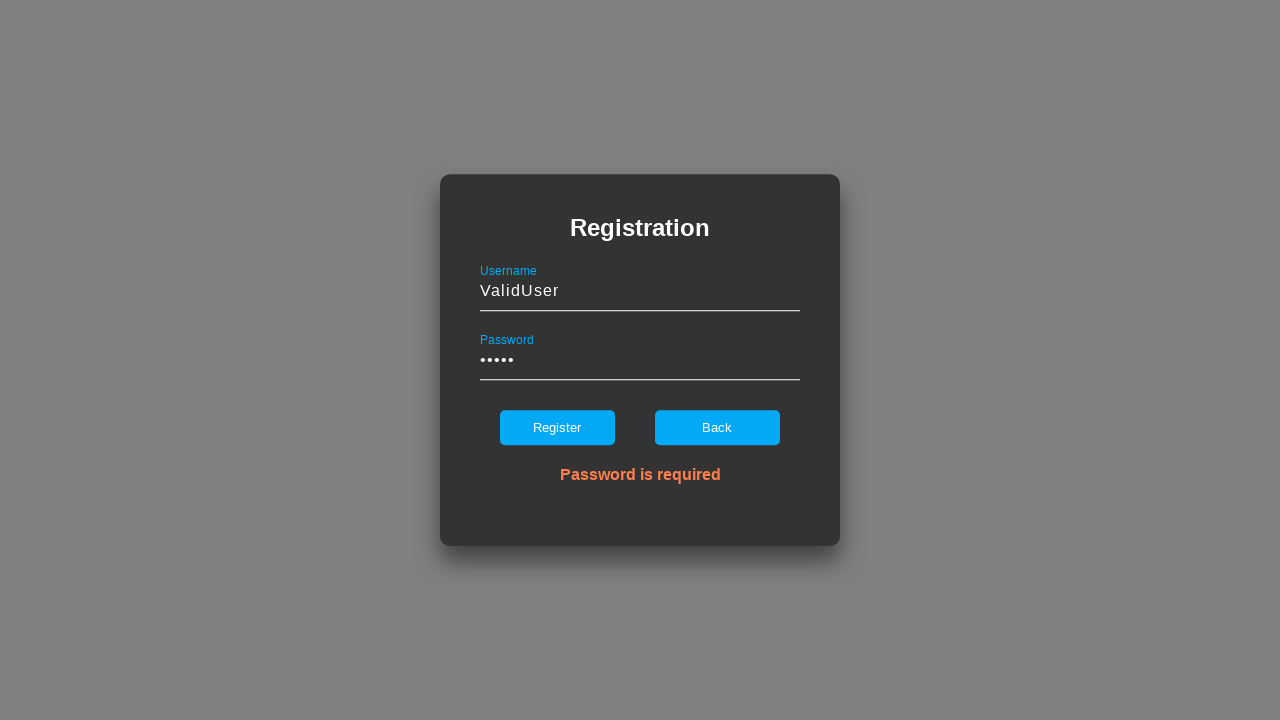

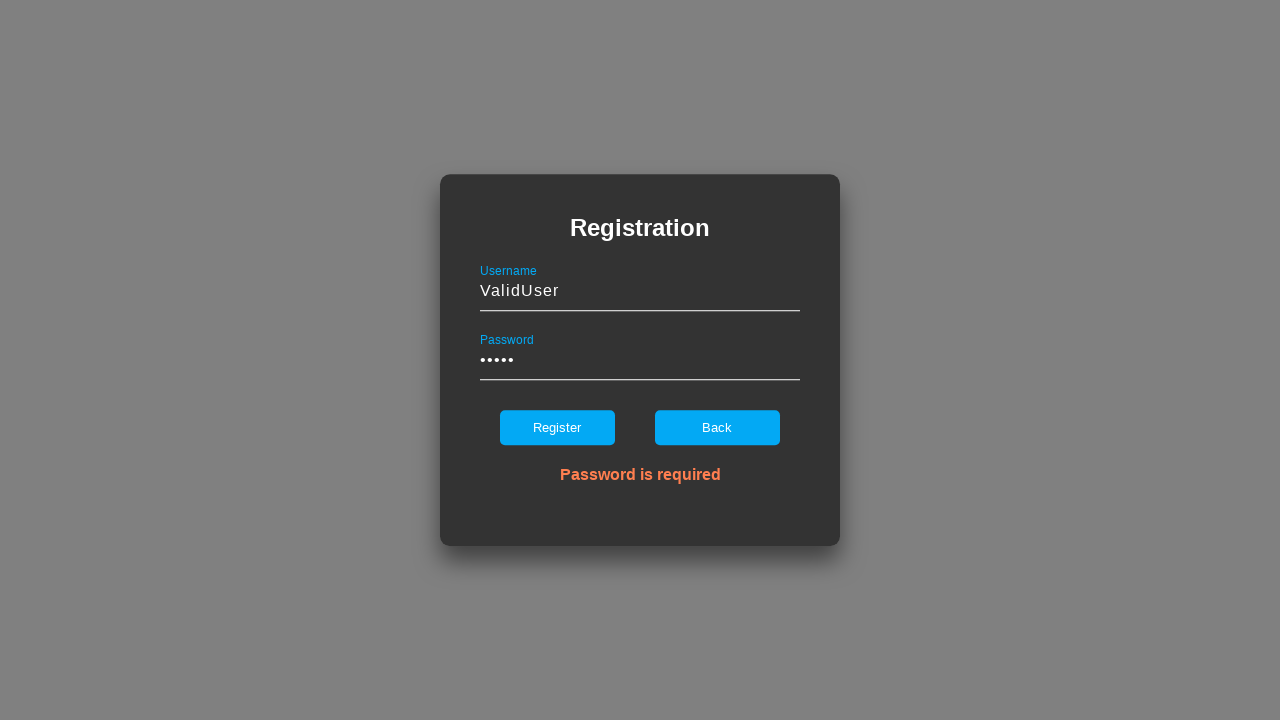